Tests that a todo item is removed when edited to an empty string

Starting URL: https://demo.playwright.dev/todomvc

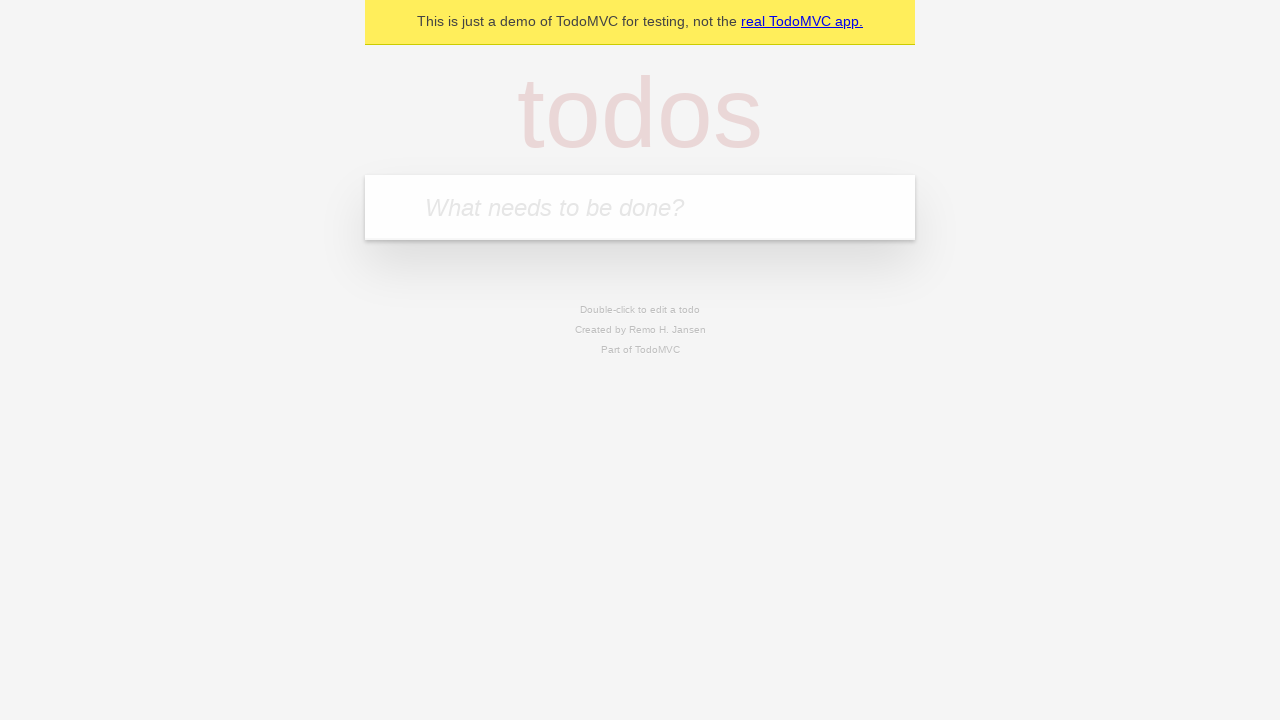

Filled todo input with 'buy some cheese' on internal:attr=[placeholder="What needs to be done?"i]
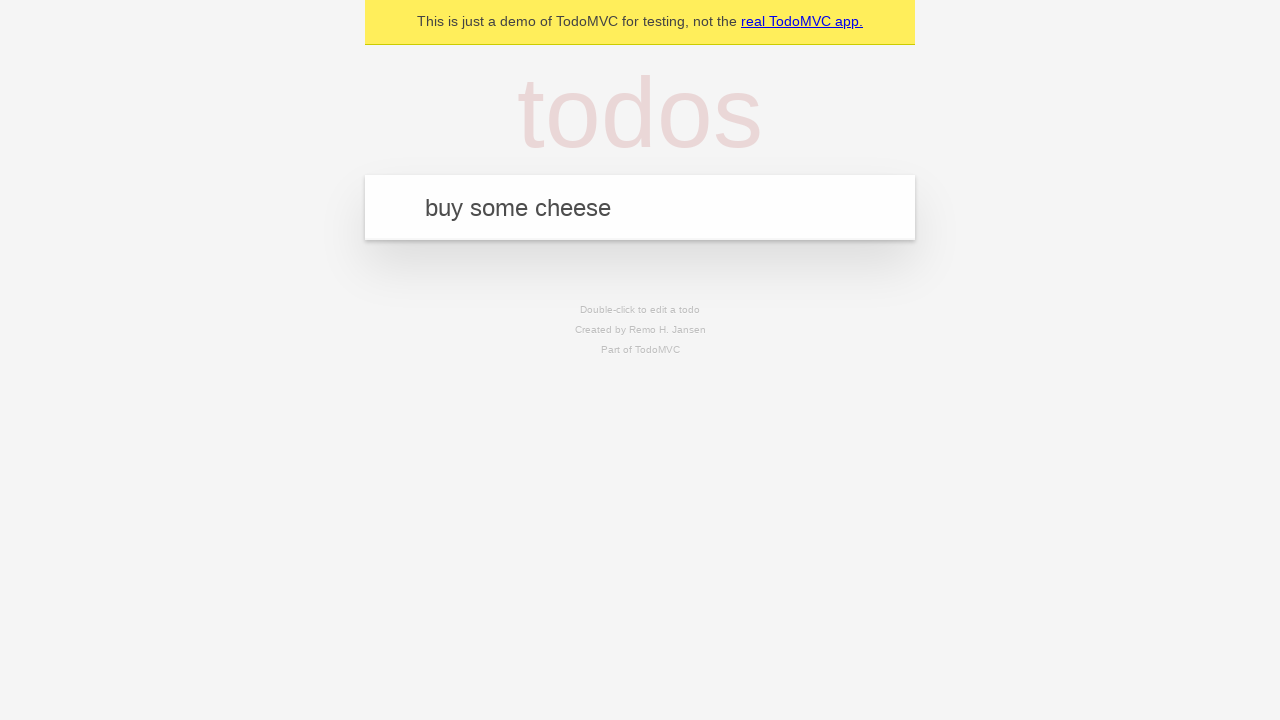

Pressed Enter to add first todo item on internal:attr=[placeholder="What needs to be done?"i]
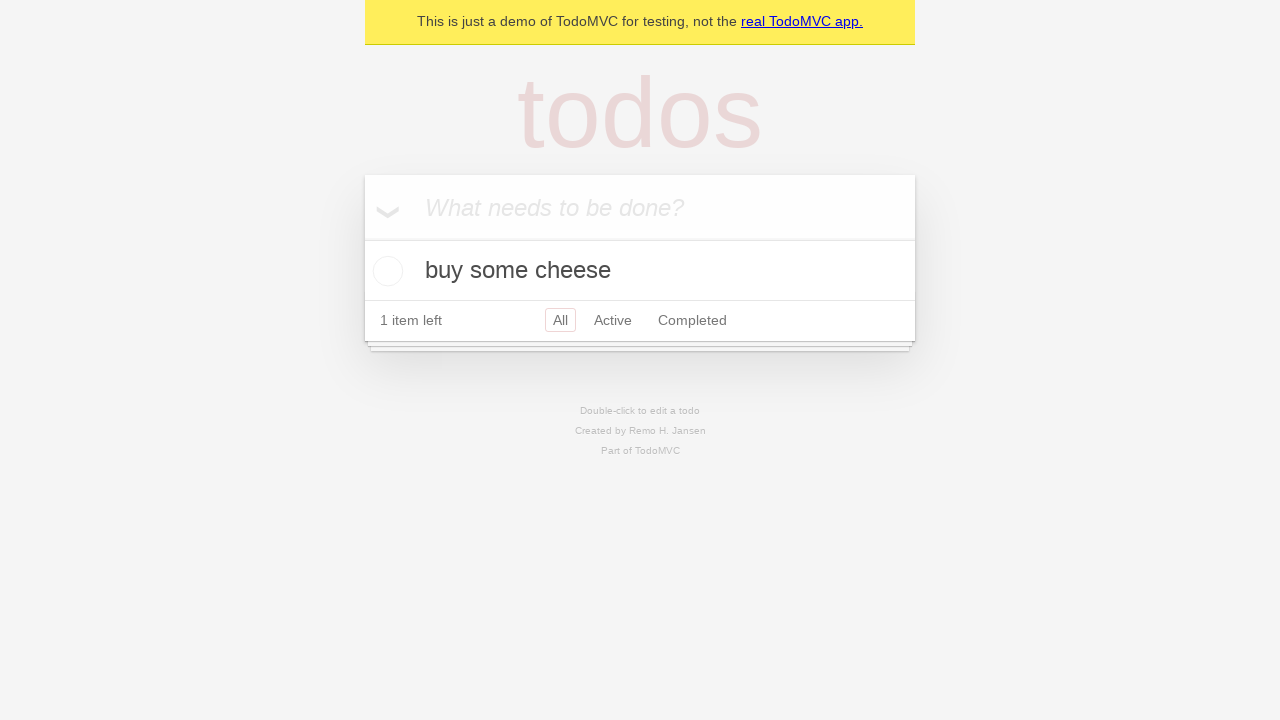

Filled todo input with 'feed the cat' on internal:attr=[placeholder="What needs to be done?"i]
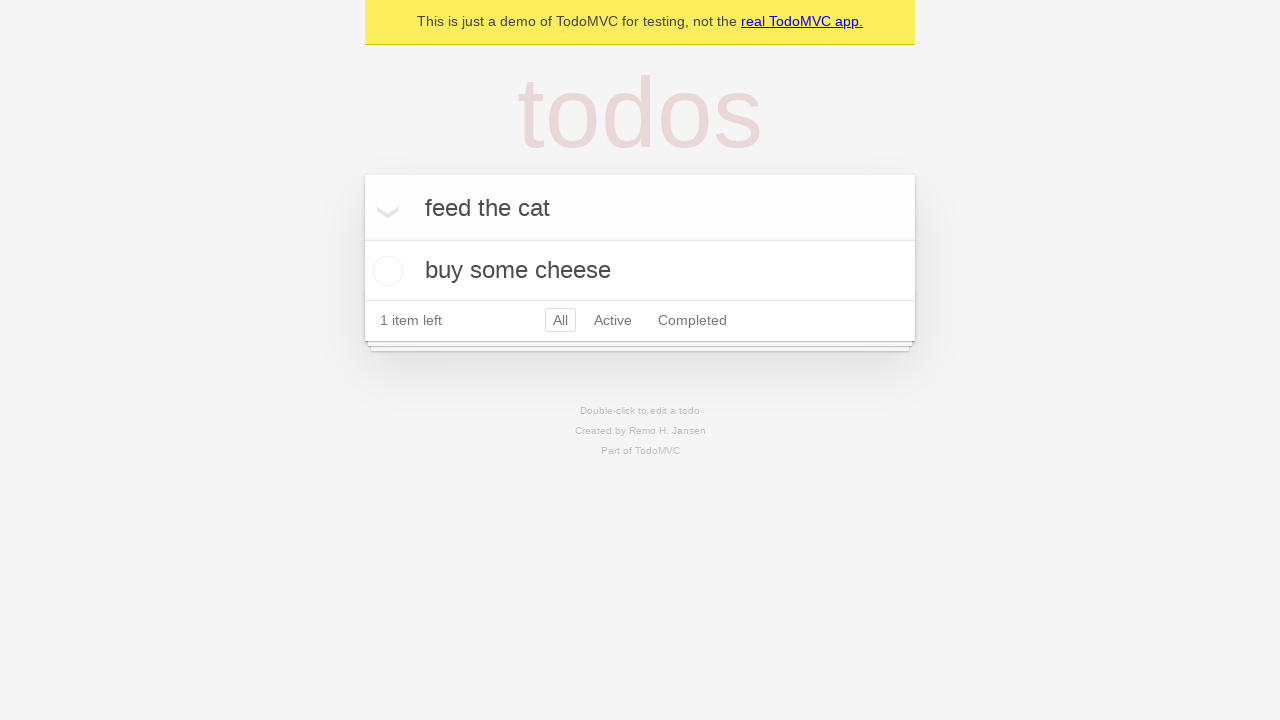

Pressed Enter to add second todo item on internal:attr=[placeholder="What needs to be done?"i]
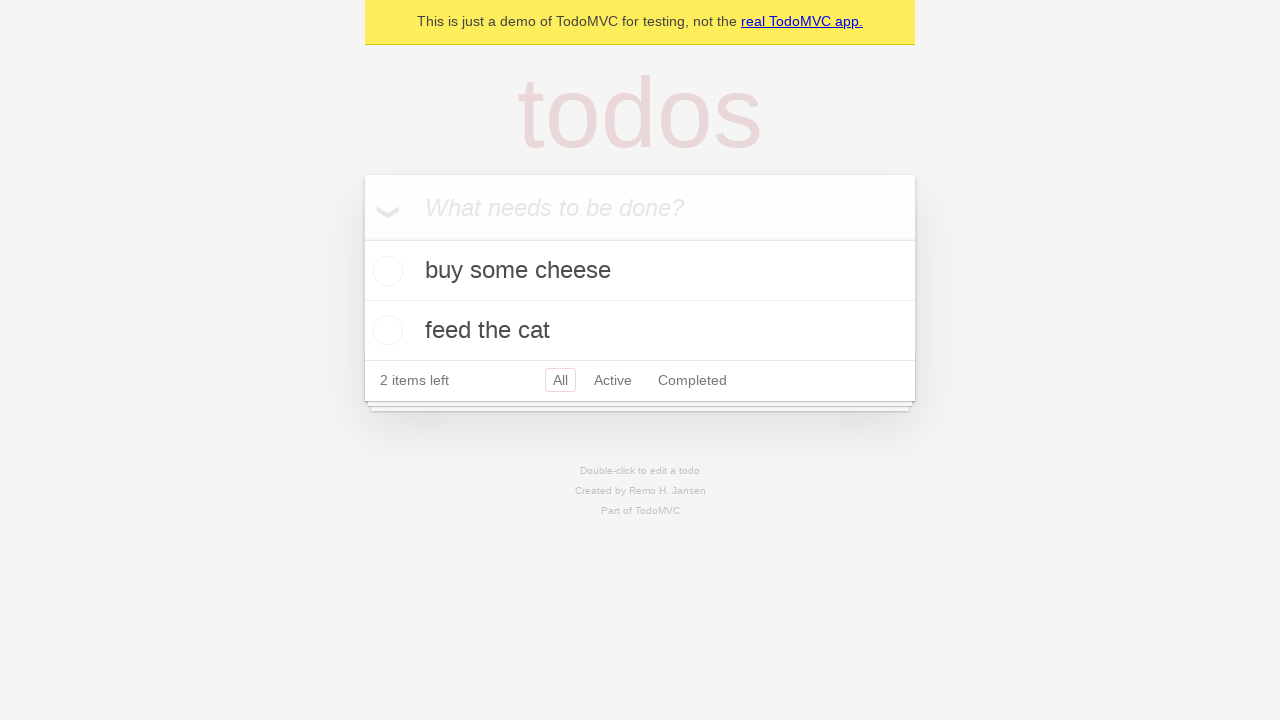

Filled todo input with 'book a doctors appointment' on internal:attr=[placeholder="What needs to be done?"i]
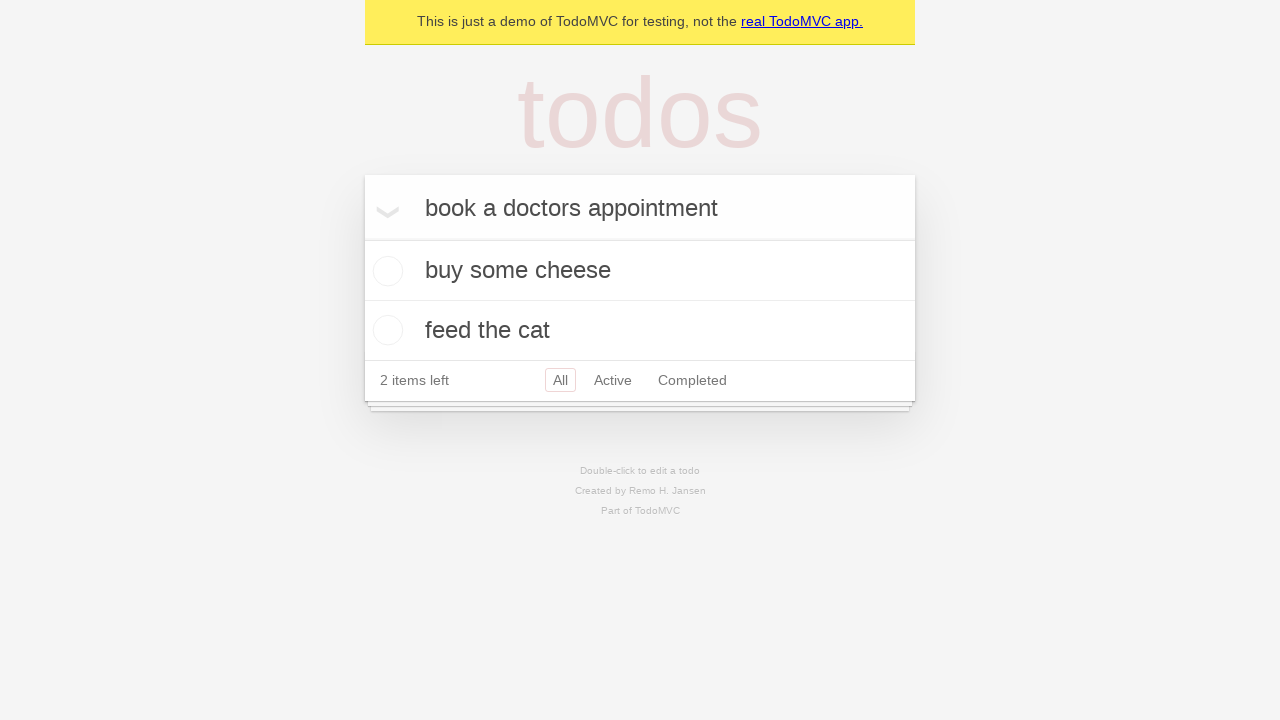

Pressed Enter to add third todo item on internal:attr=[placeholder="What needs to be done?"i]
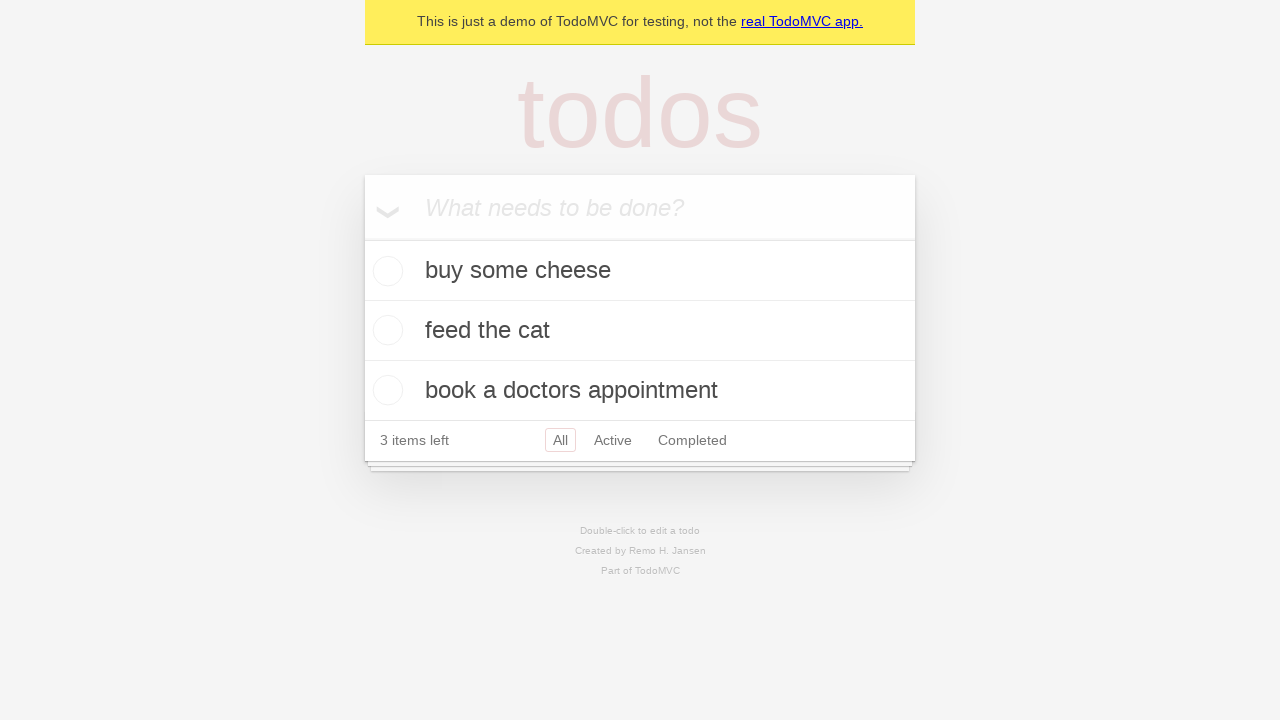

Double-clicked second todo item to enter edit mode at (640, 331) on internal:testid=[data-testid="todo-item"s] >> nth=1
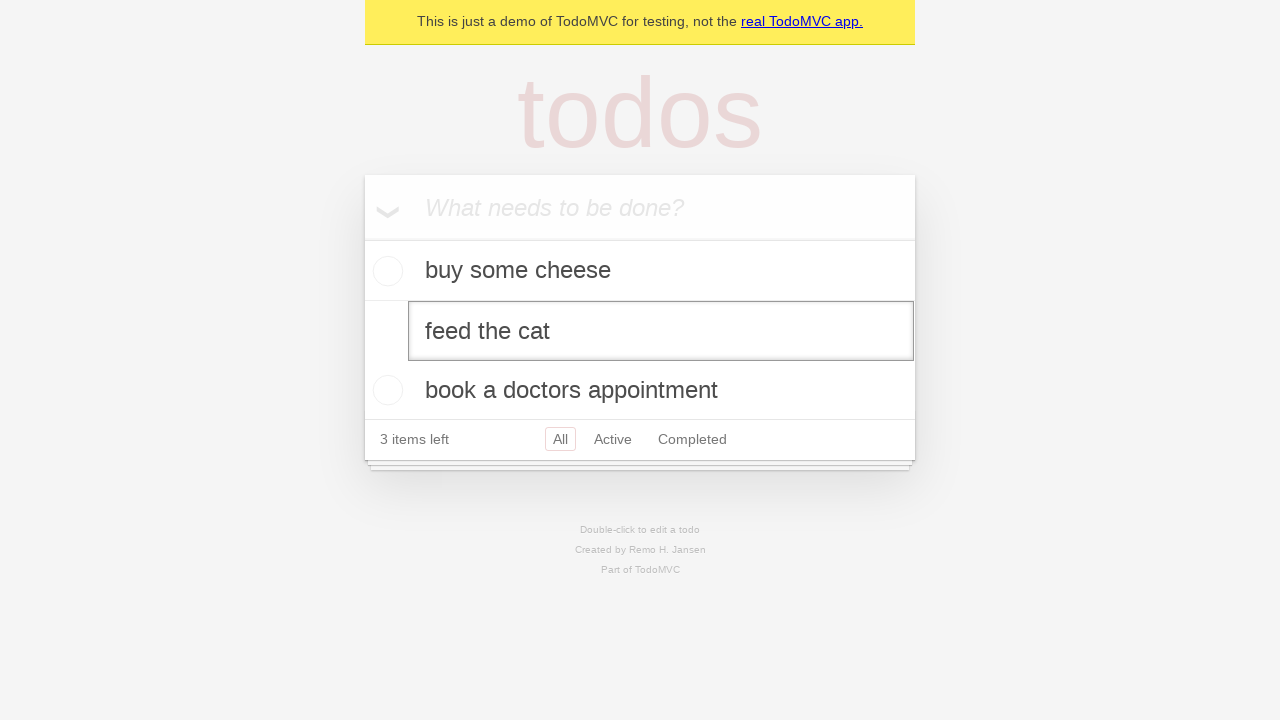

Cleared edit textbox to empty string on internal:testid=[data-testid="todo-item"s] >> nth=1 >> internal:role=textbox[nam
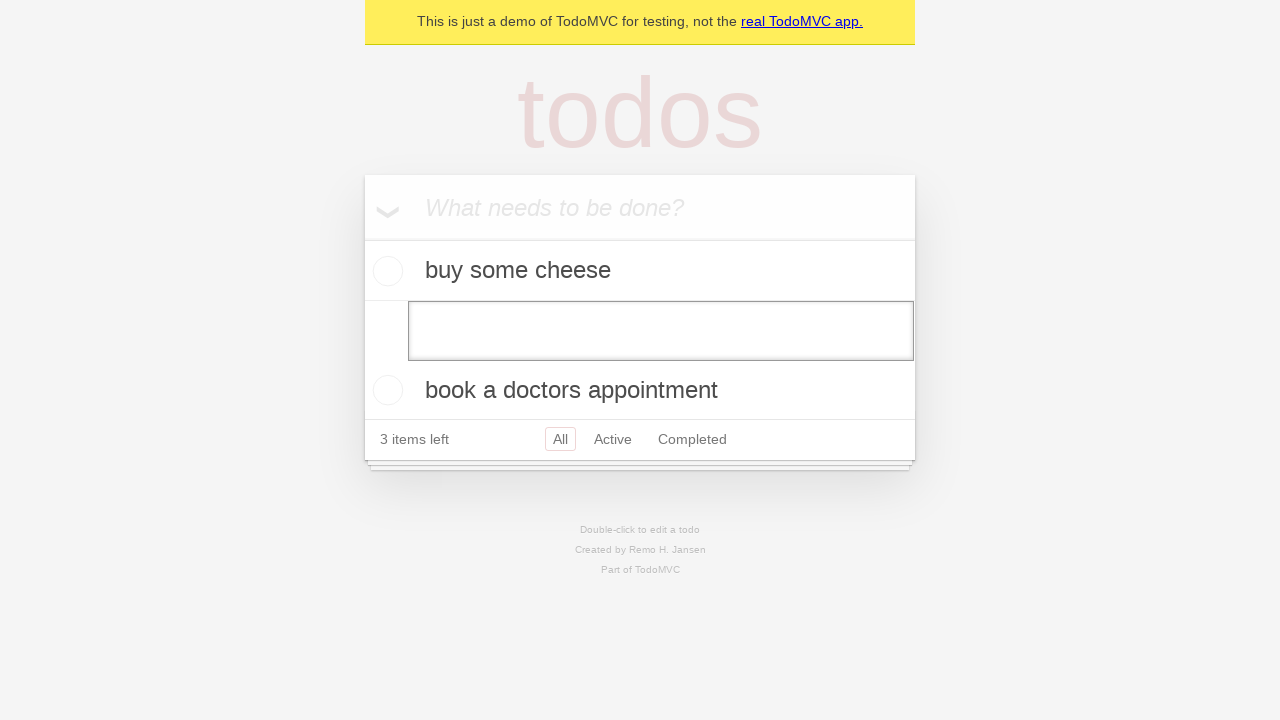

Pressed Enter to confirm edit with empty string, removing the todo item on internal:testid=[data-testid="todo-item"s] >> nth=1 >> internal:role=textbox[nam
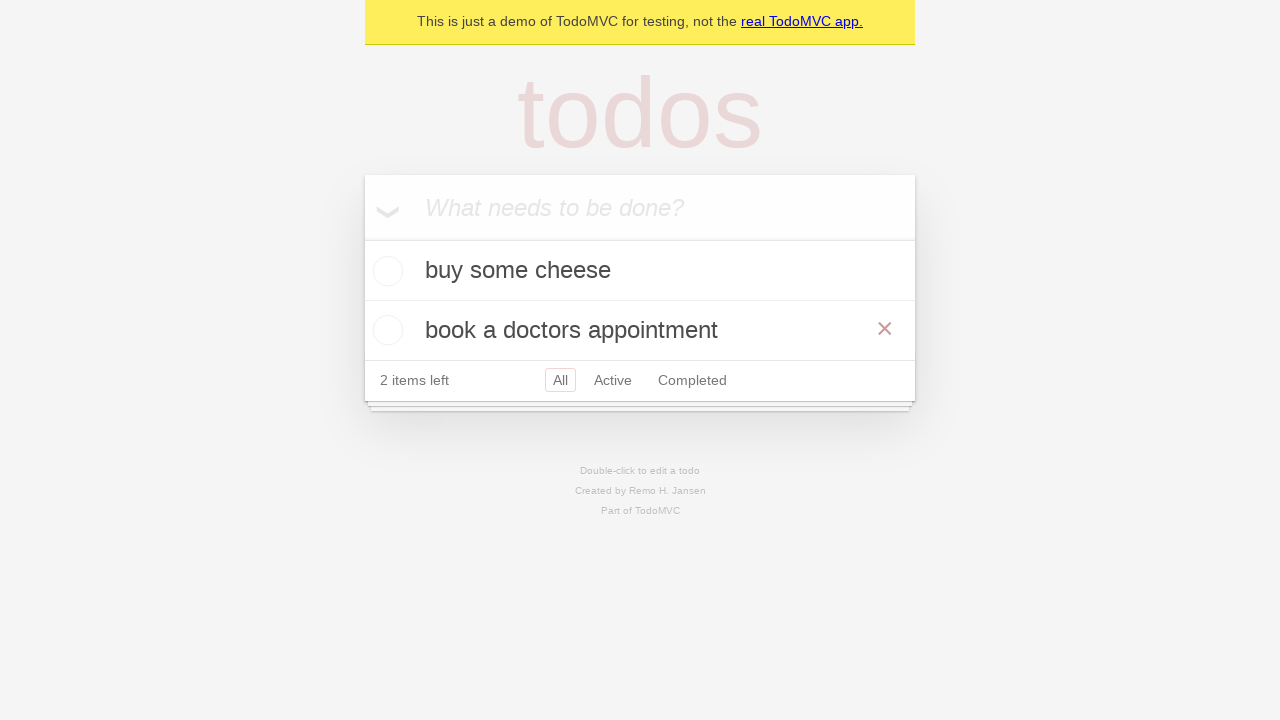

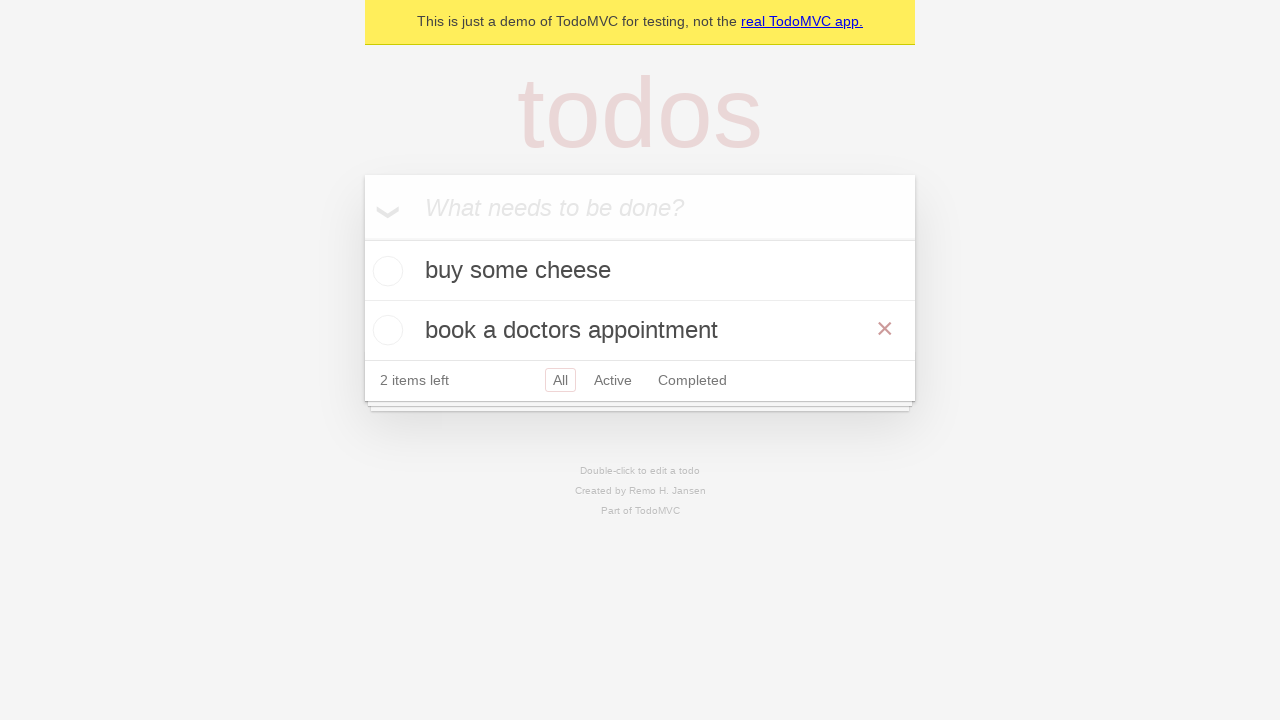